Opens two different URLs in separate browser windows - first navigates to nopcommerce demo site, then opens opencart in a new window

Starting URL: http://demo.nopcommerce.com/

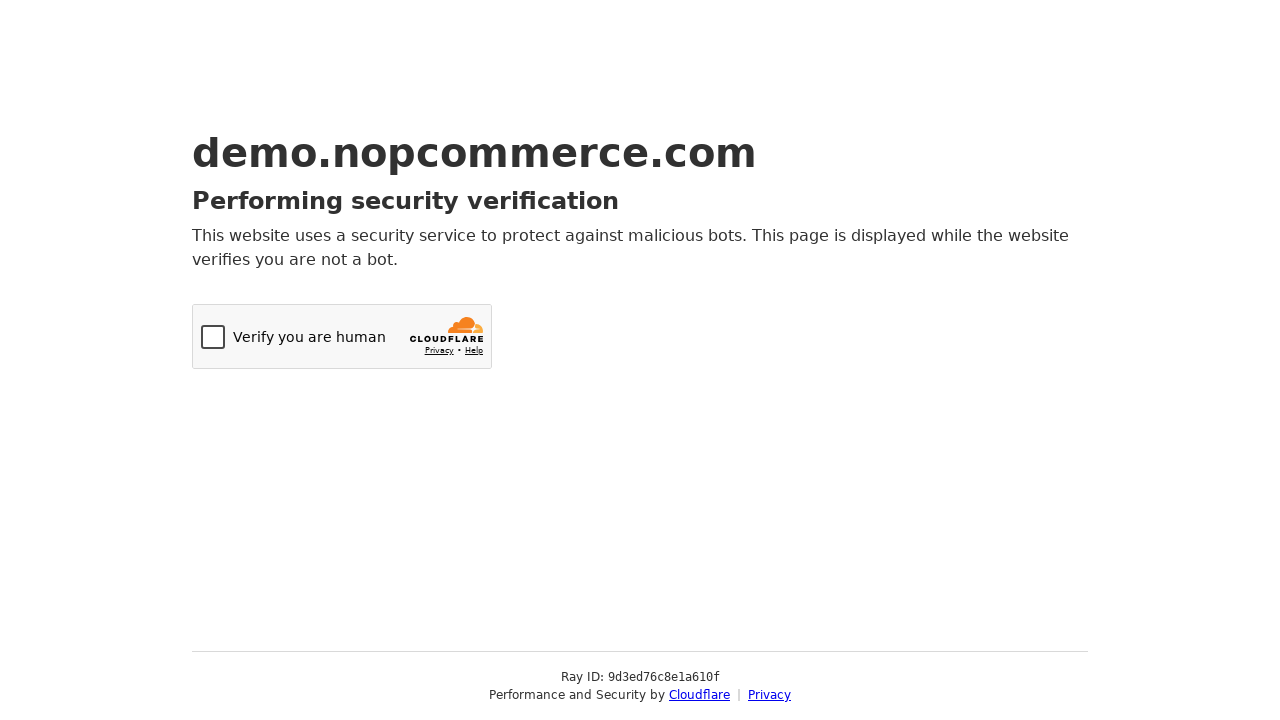

Opened a new browser tab/window
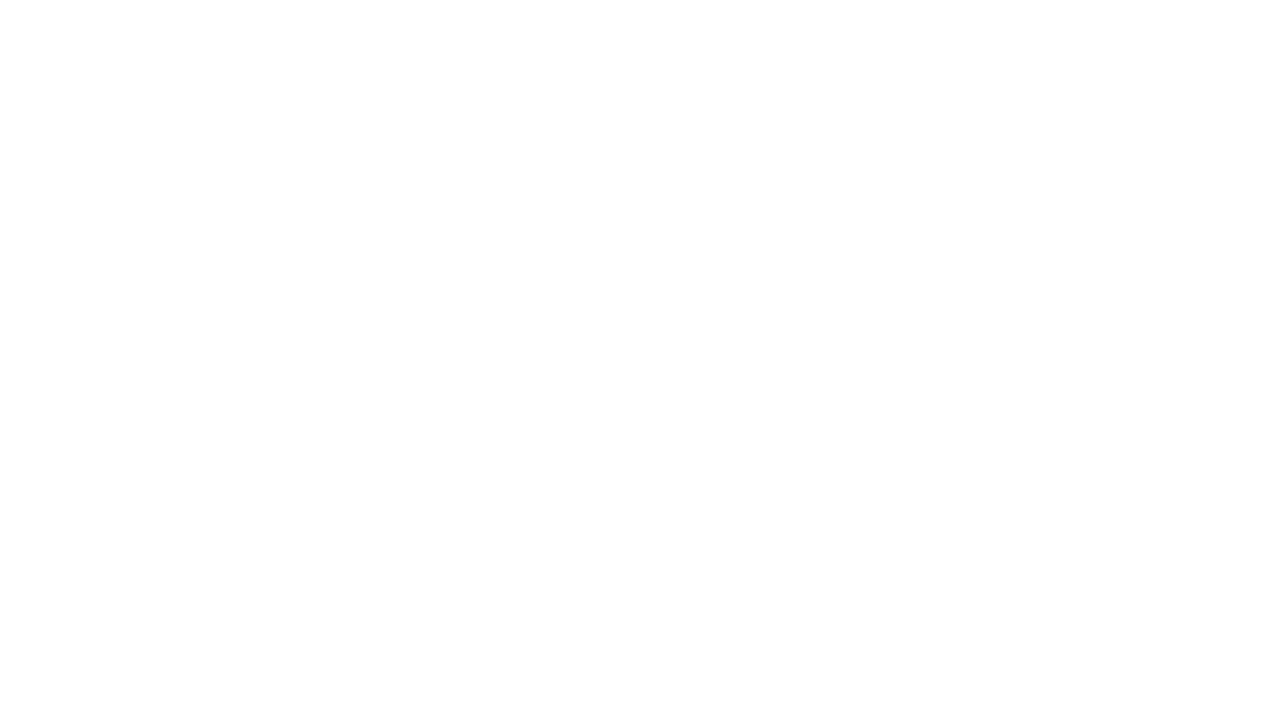

Navigated to OpenCart website in new tab
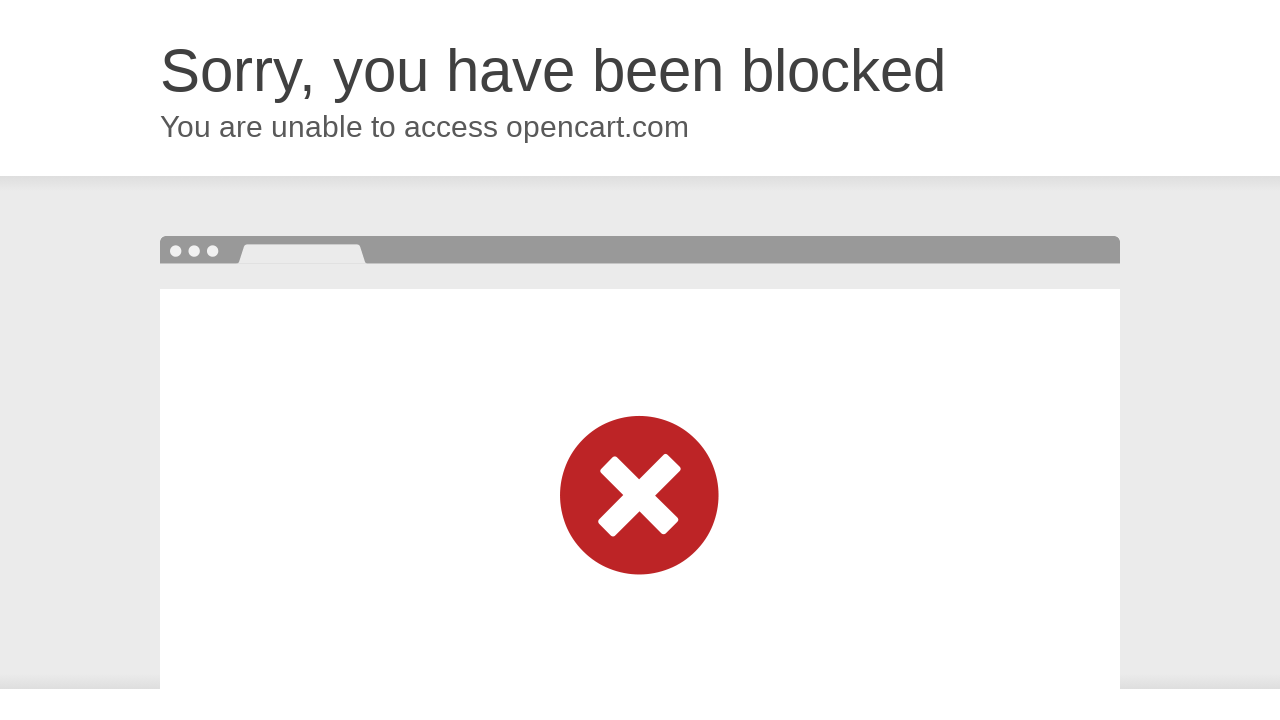

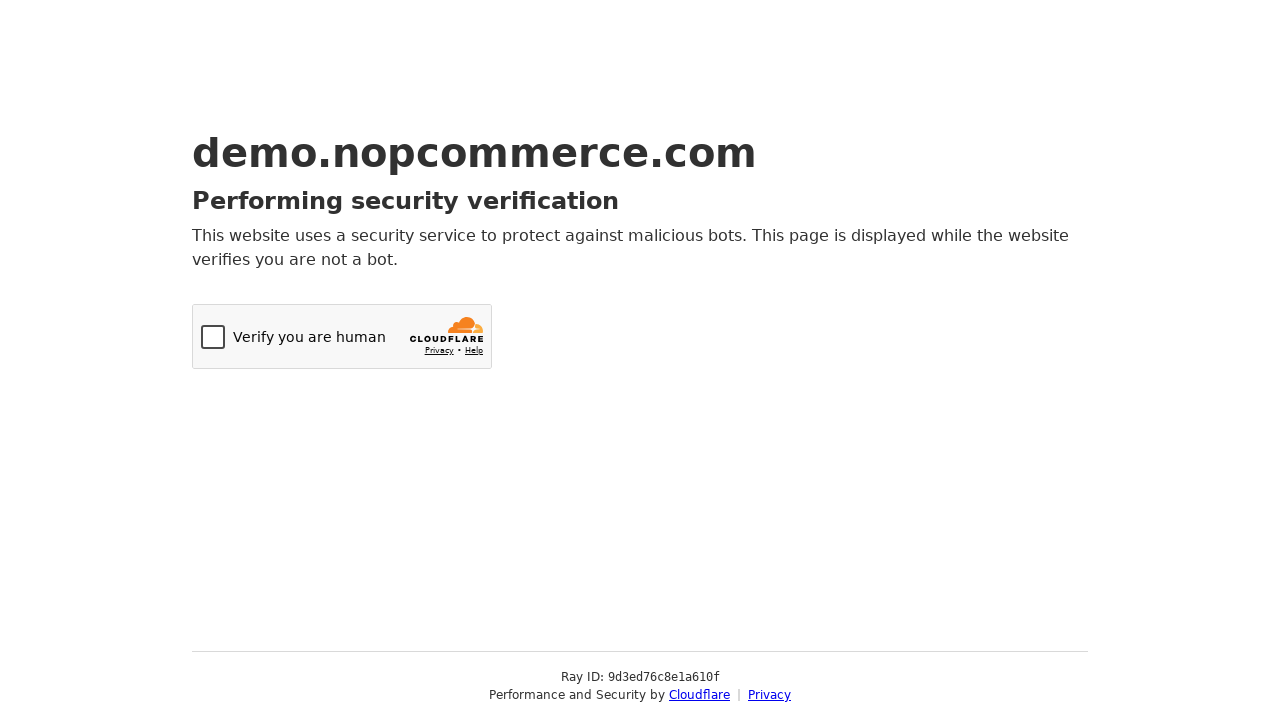